Navigates to PrivatBank's currency exchange page, clicks on the SWIFT block to reveal SWIFT currency rates, and verifies the currency table is displayed.

Starting URL: https://privatbank.ua/obmin-valiut

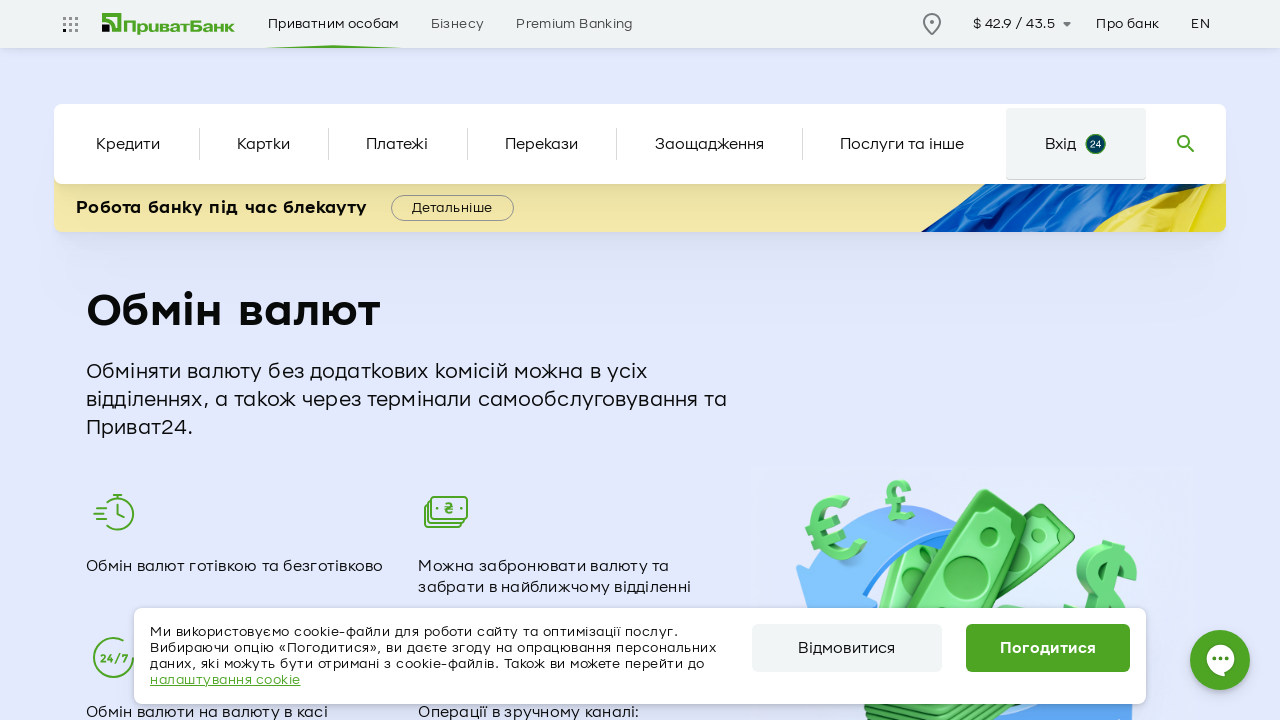

Clicked on SWIFT block to reveal SWIFT currency rates at (852, 360) on #swift-block
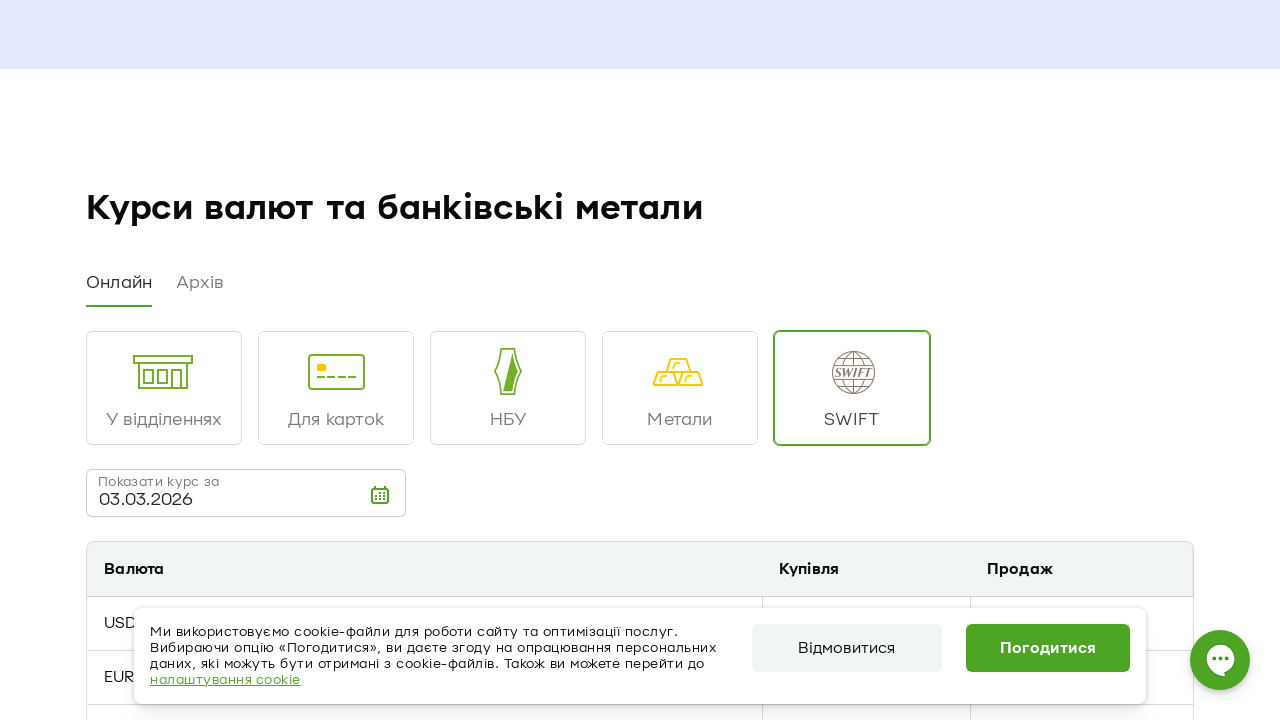

SWIFT currency table loaded and became visible
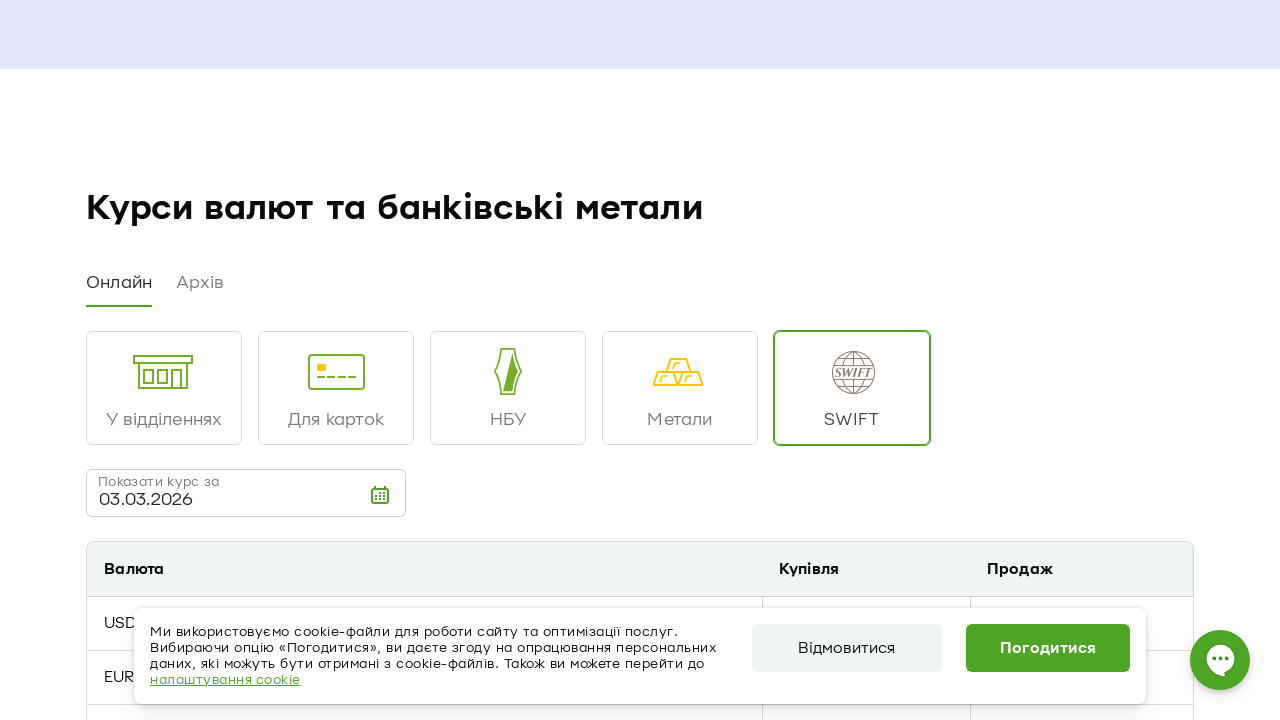

Currency data elements in SWIFT table are present
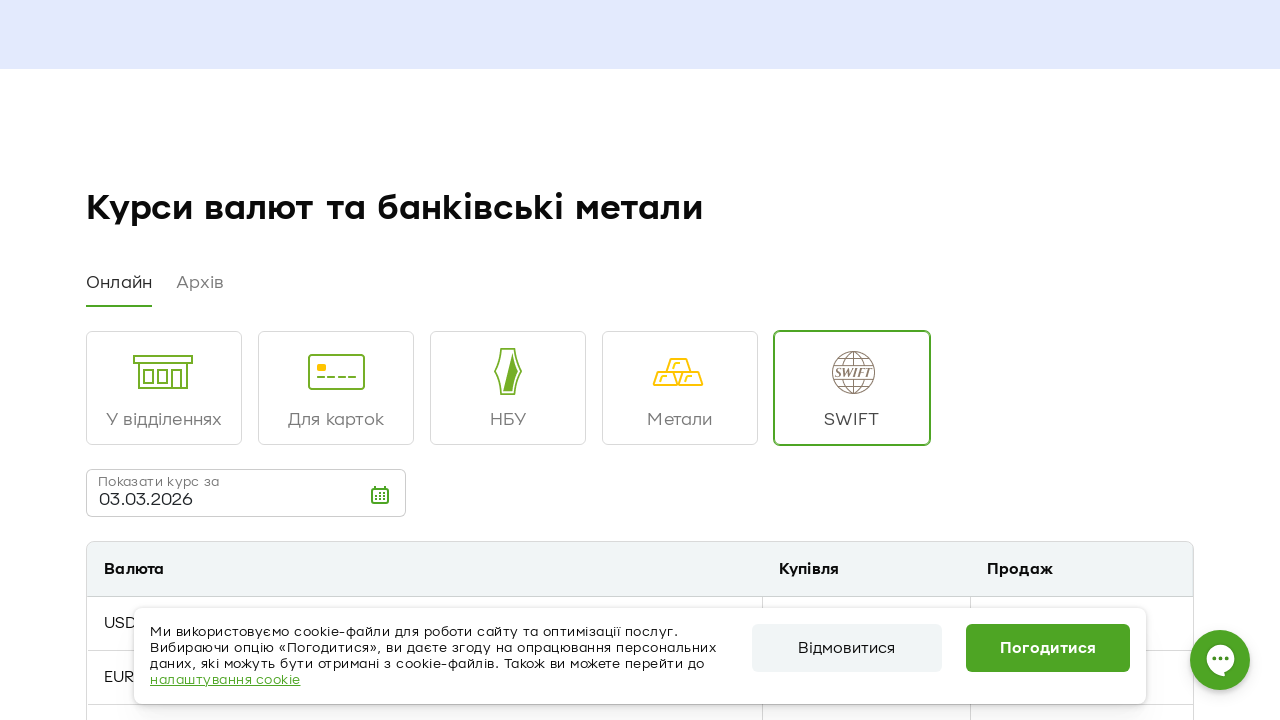

Buy rates in SWIFT table are present
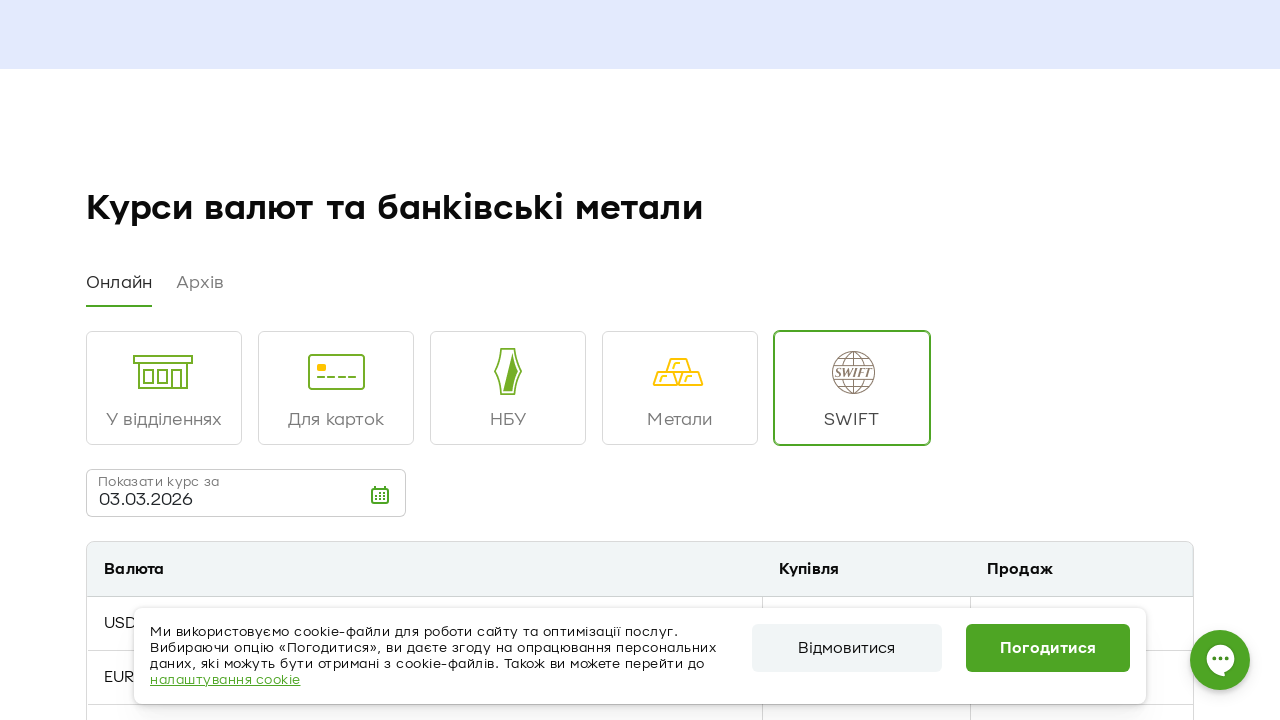

Sale rates in SWIFT table are present
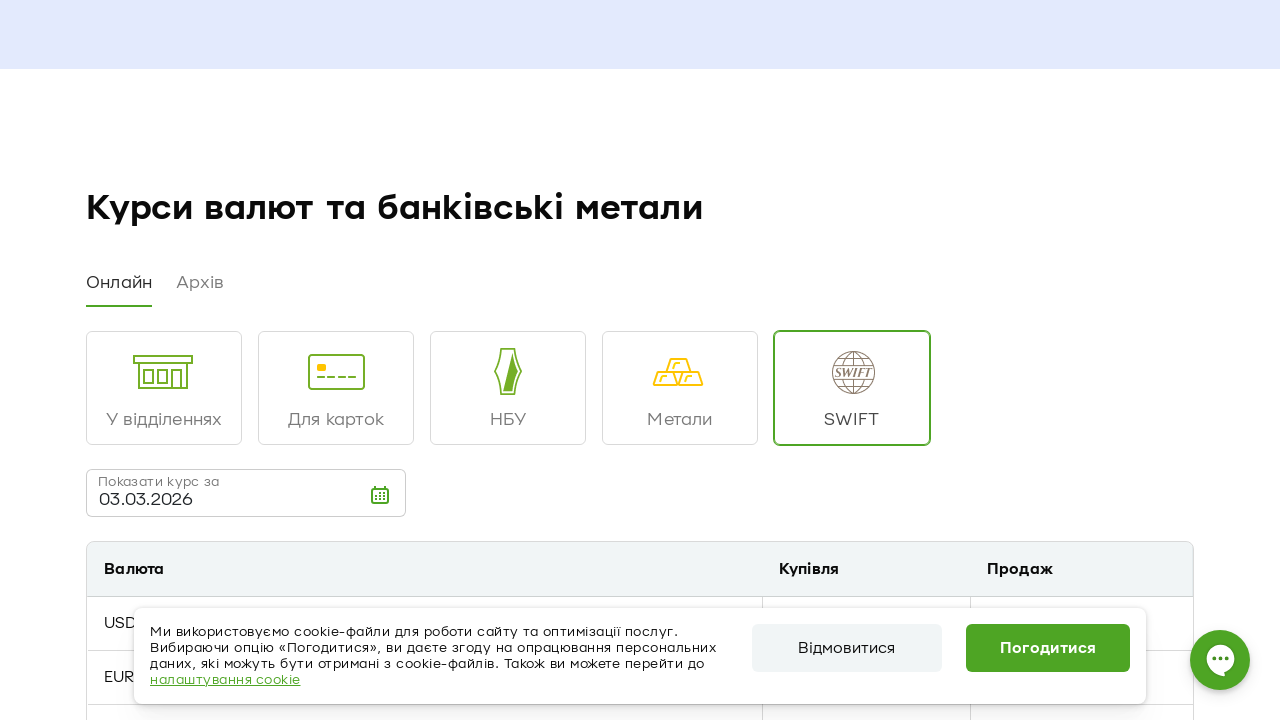

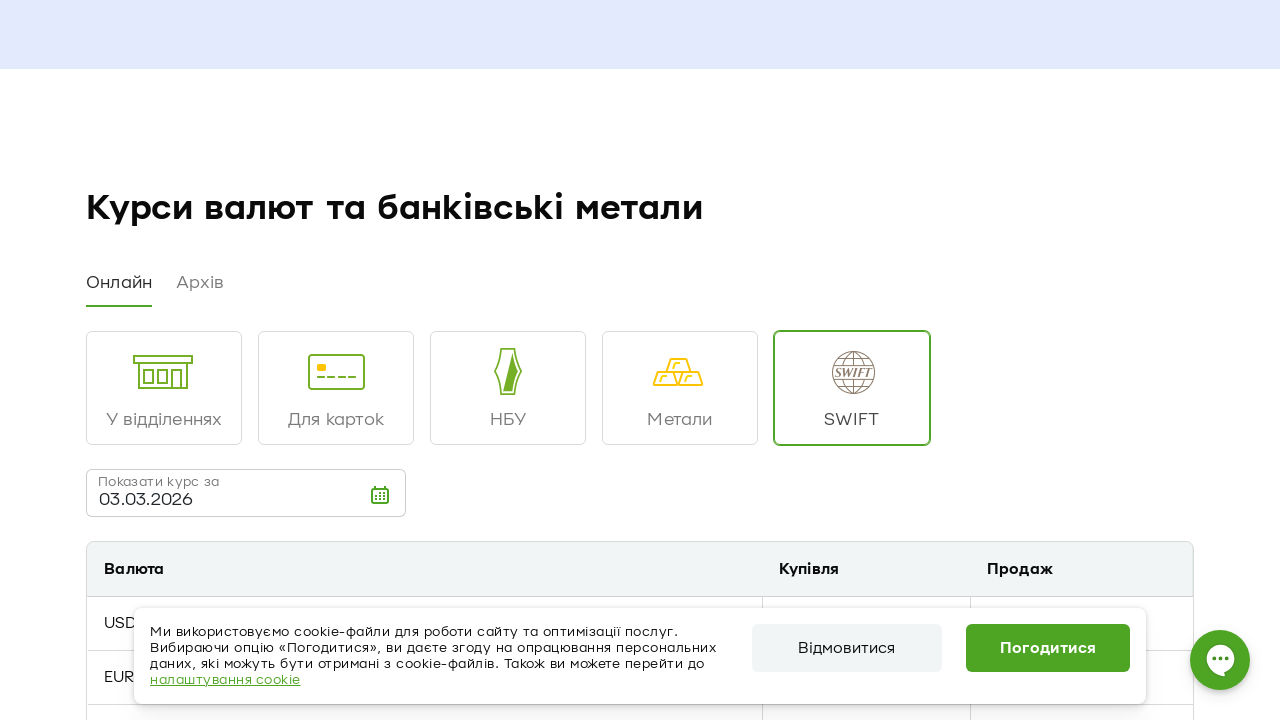